Navigates to the Automation Practice page and verifies that navigation links are present in the footer section

Starting URL: https://rahulshettyacademy.com/AutomationPractice/

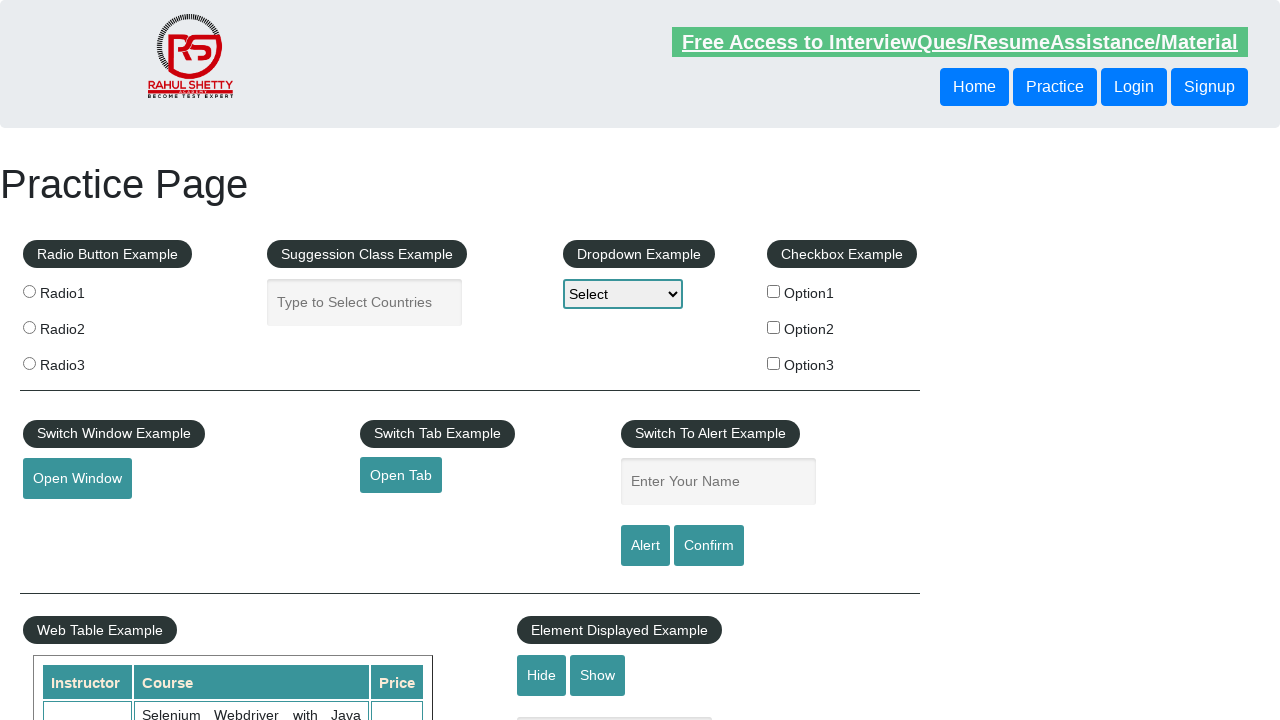

Waited for footer links to load (li.gf-li a selector)
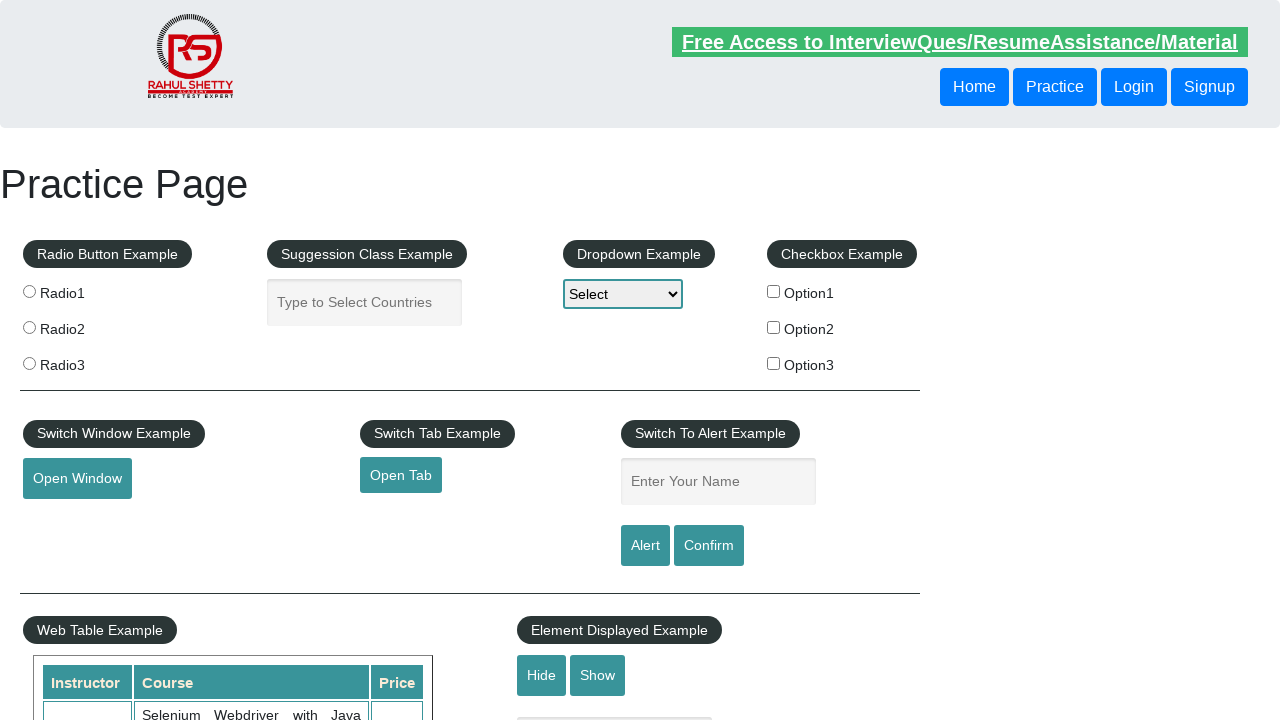

Located all footer links
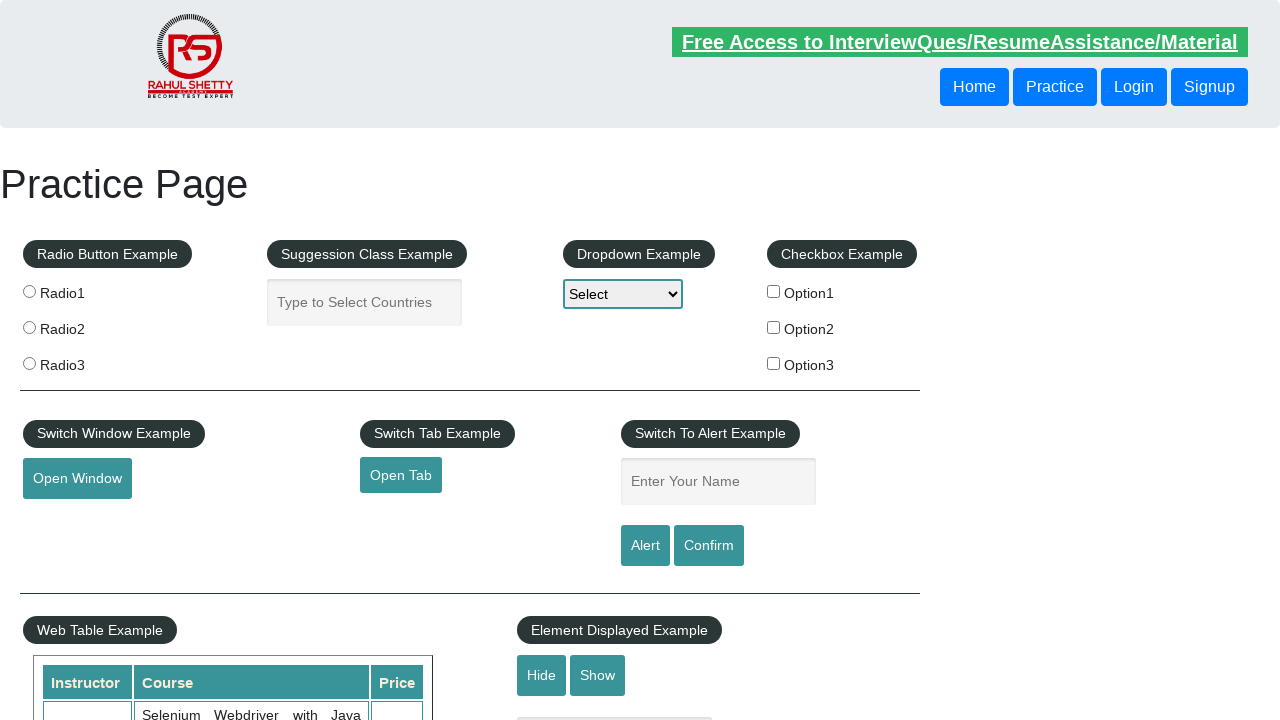

Verified that 20 footer links are present on the page
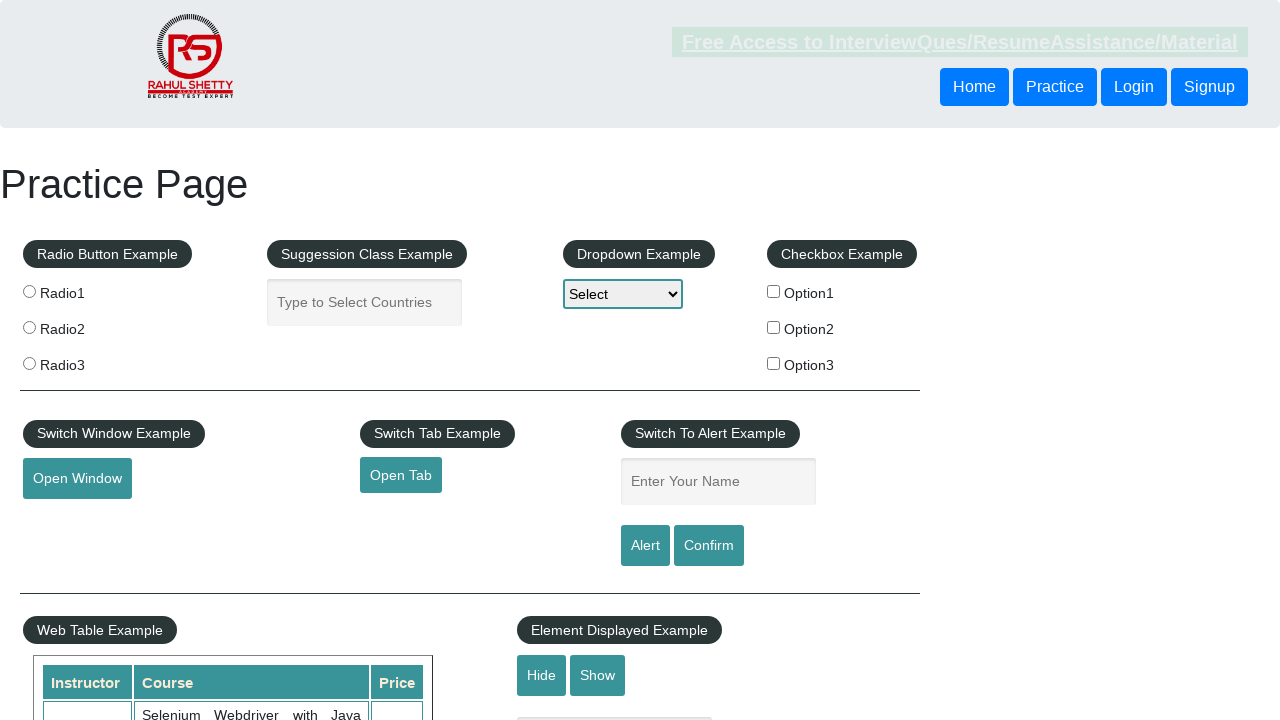

Retrieved first footer link element
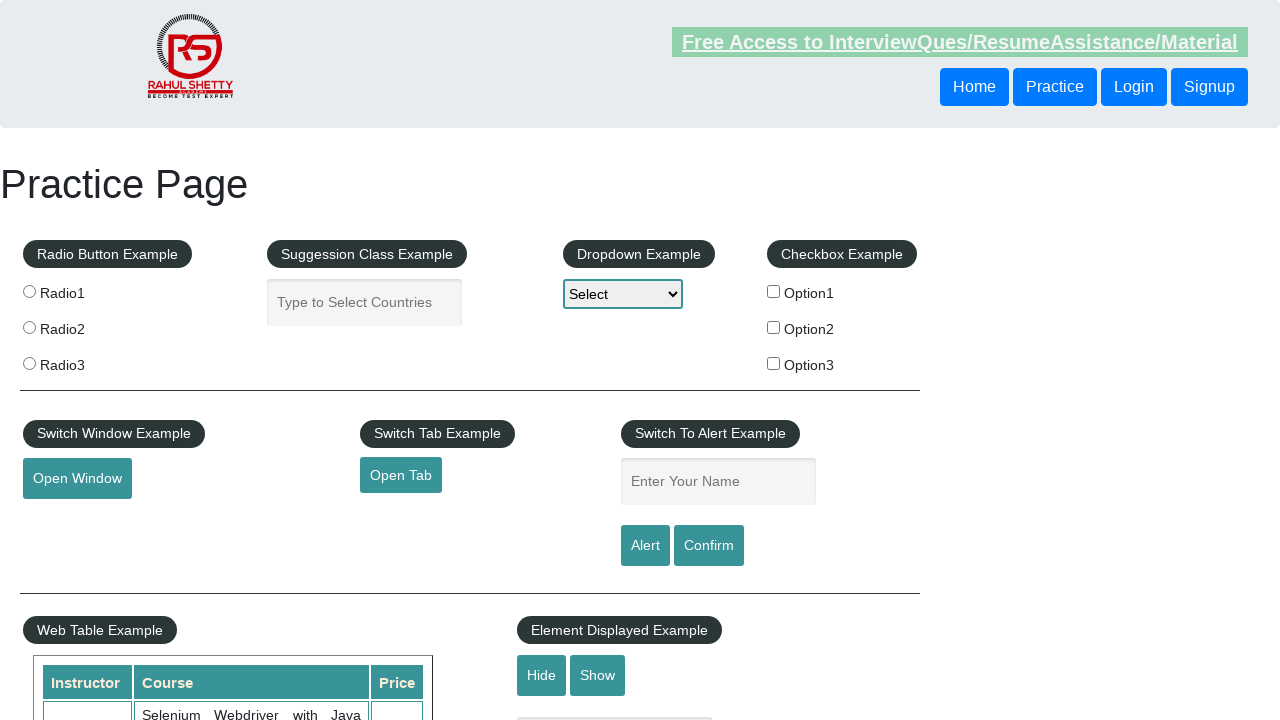

Retrieved href attribute from first link: #
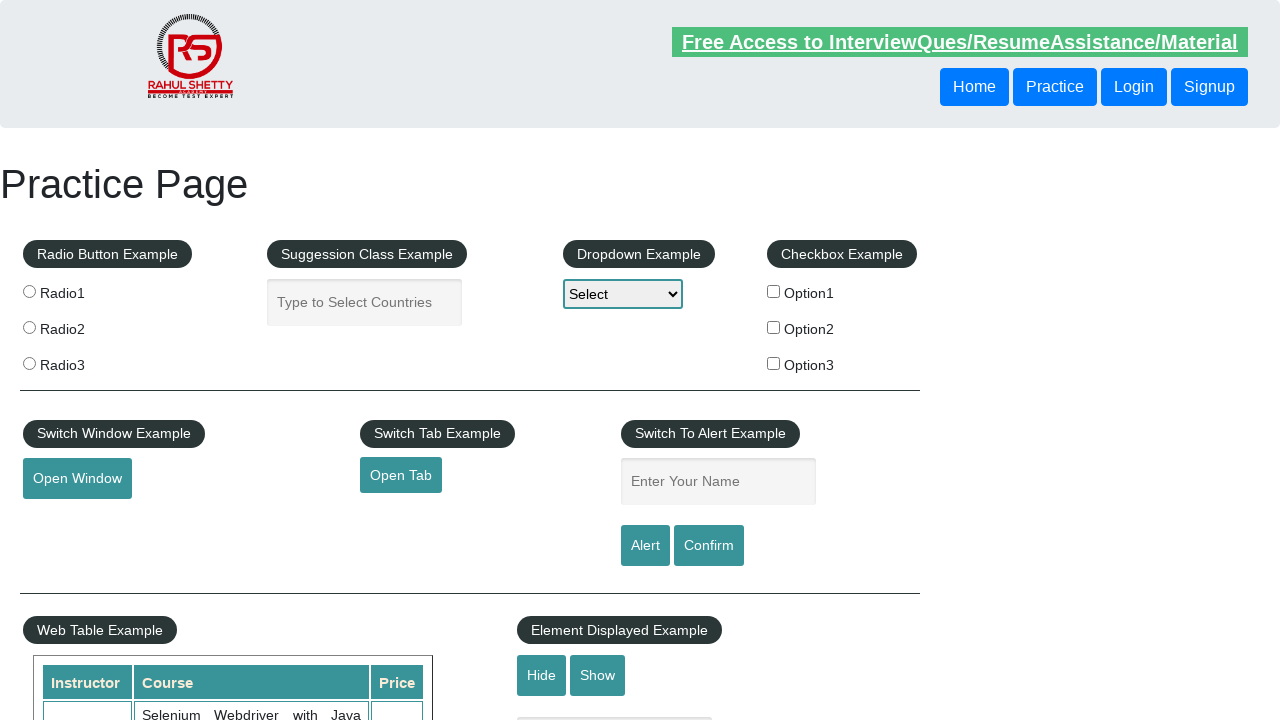

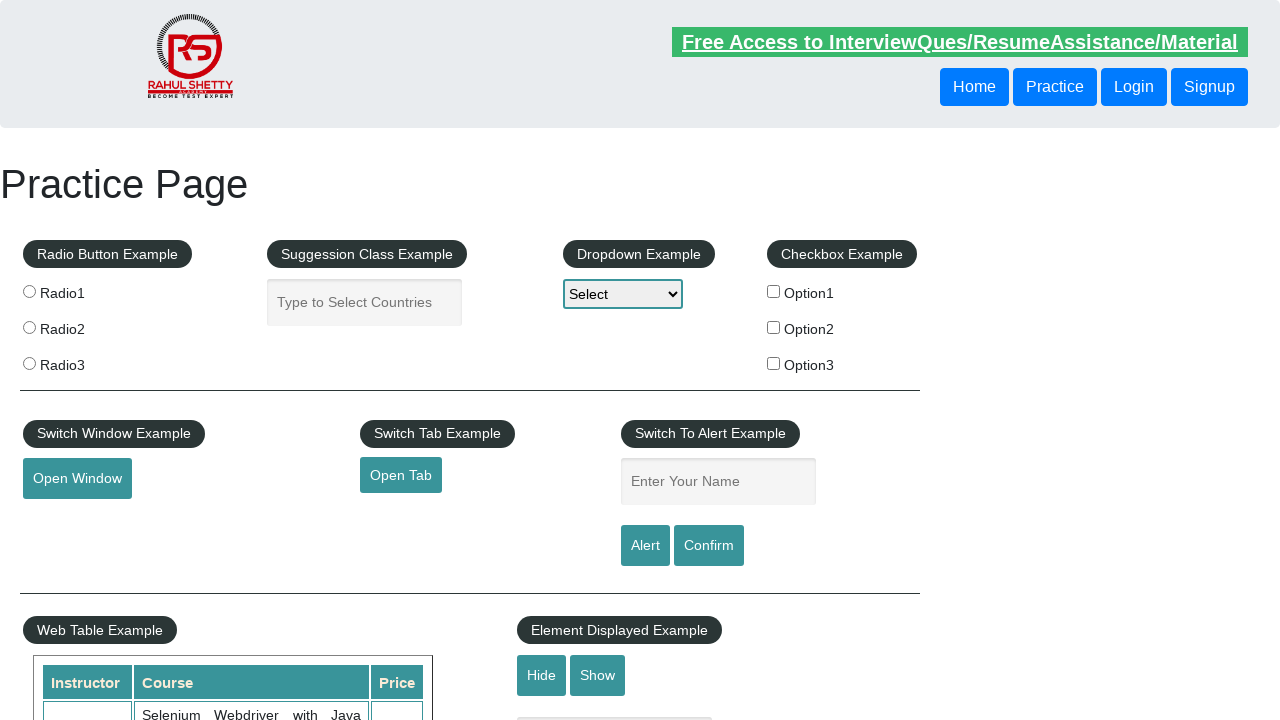